Tests hover functionality by hovering over an avatar and verifying that additional user information (caption) appears on the page.

Starting URL: http://the-internet.herokuapp.com/hovers

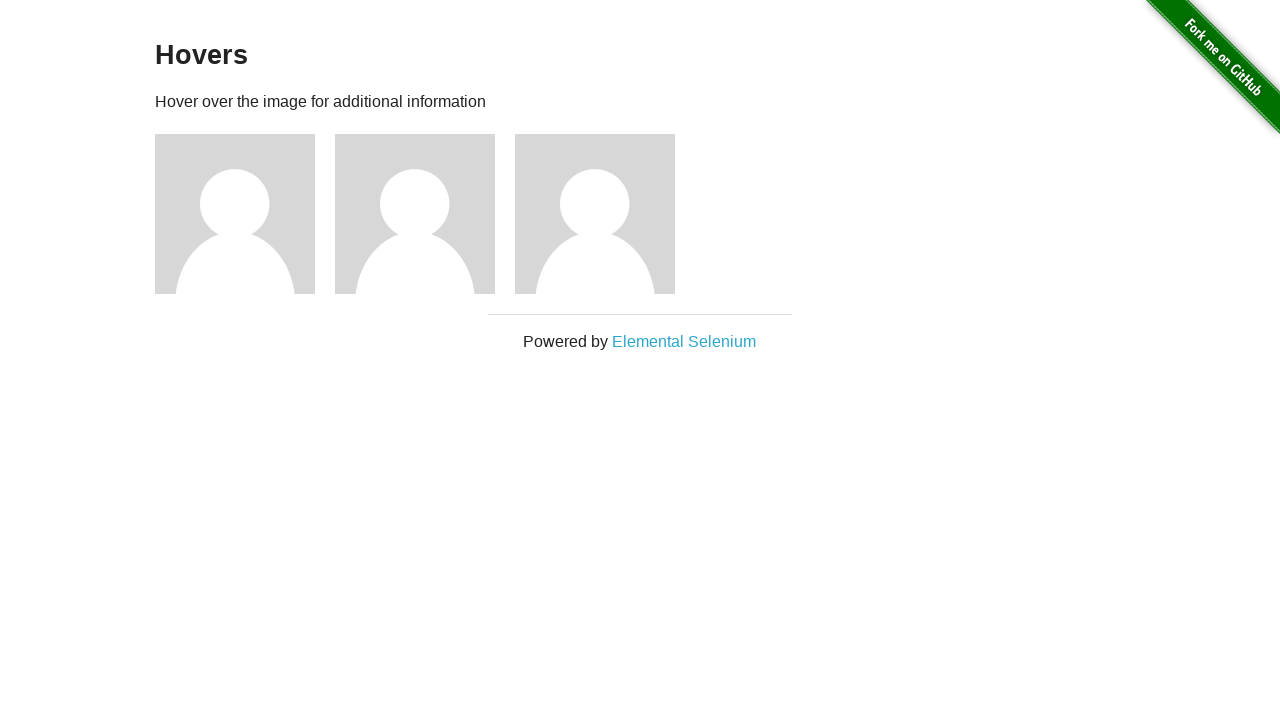

Located the first avatar element
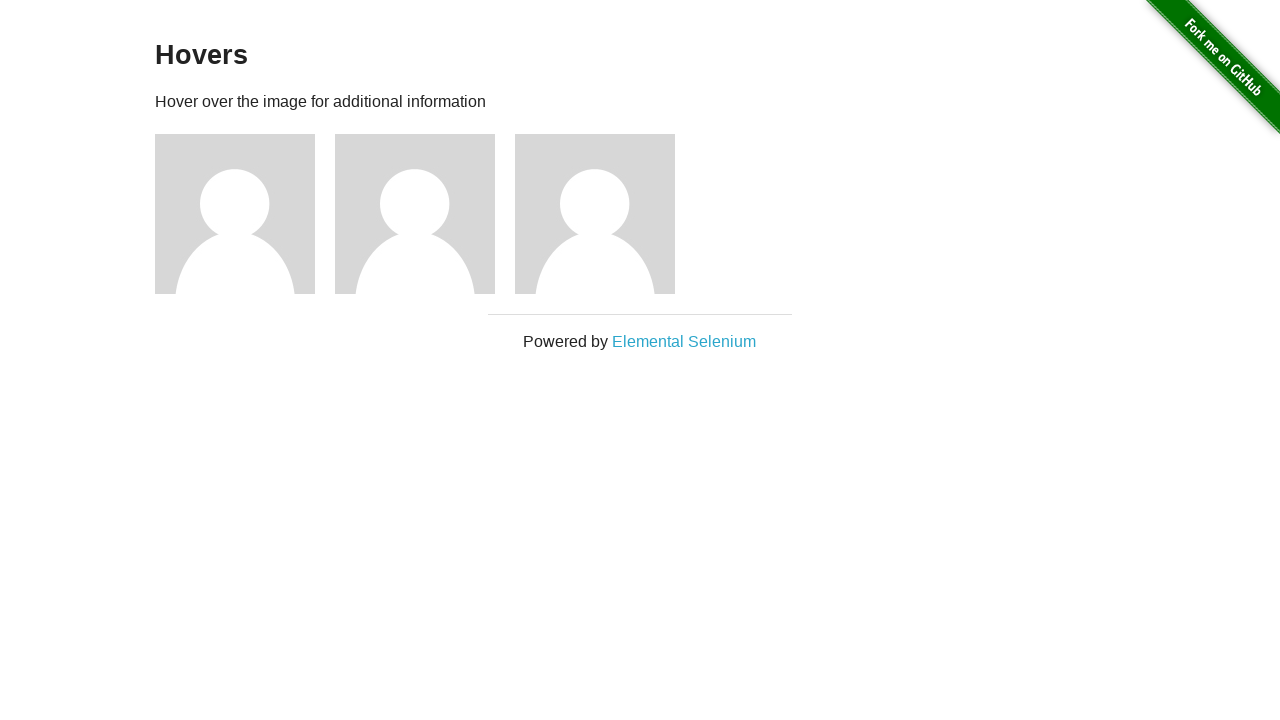

Hovered over the avatar element at (245, 214) on .figure >> nth=0
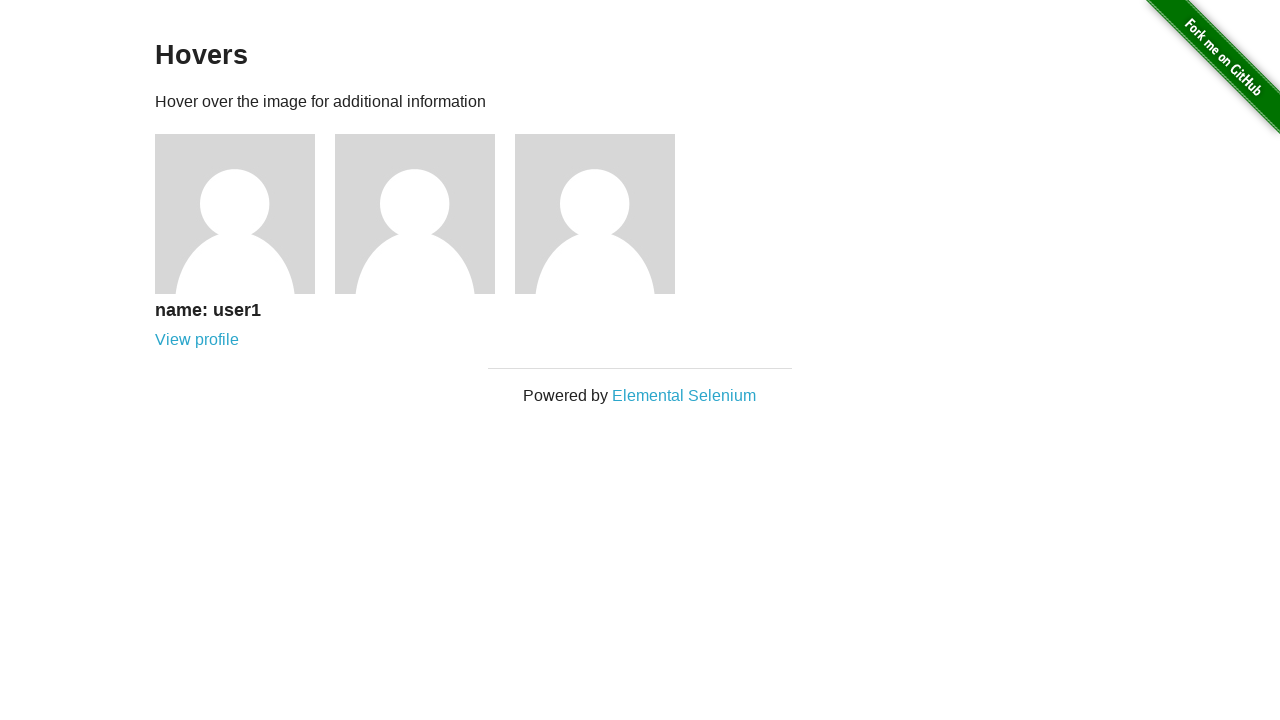

Located the avatar caption element
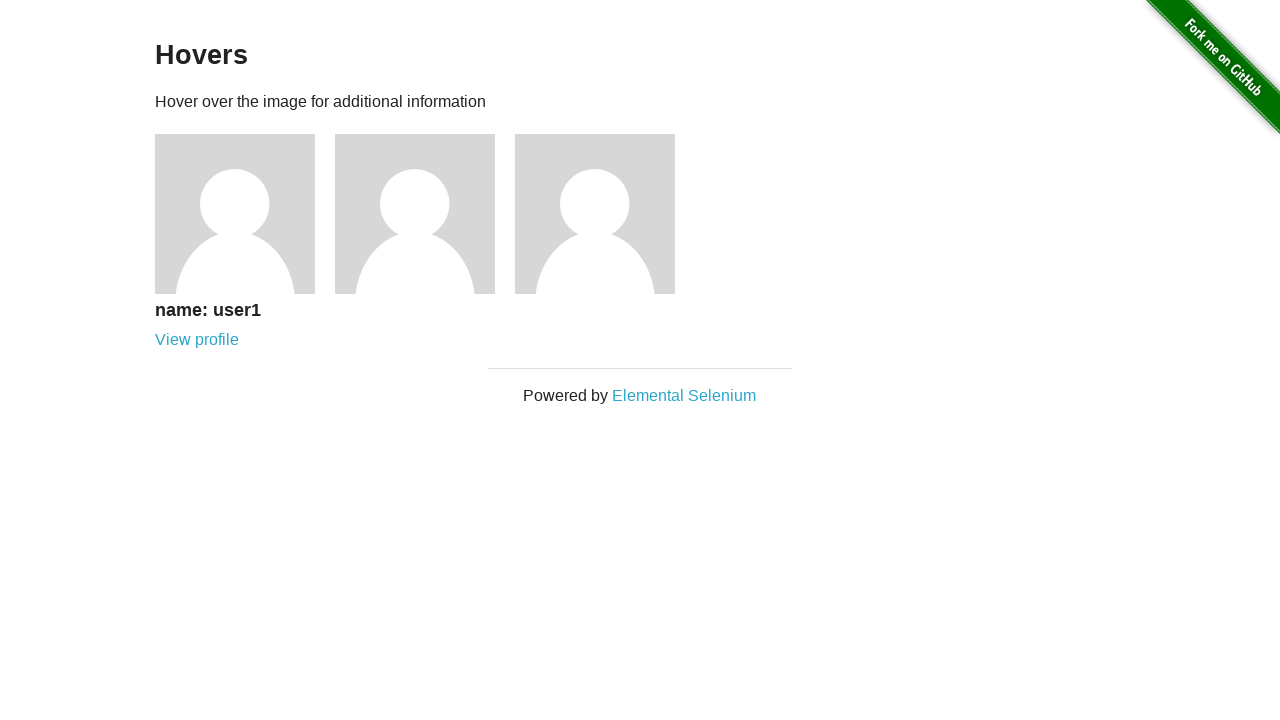

Waited for the caption to become visible
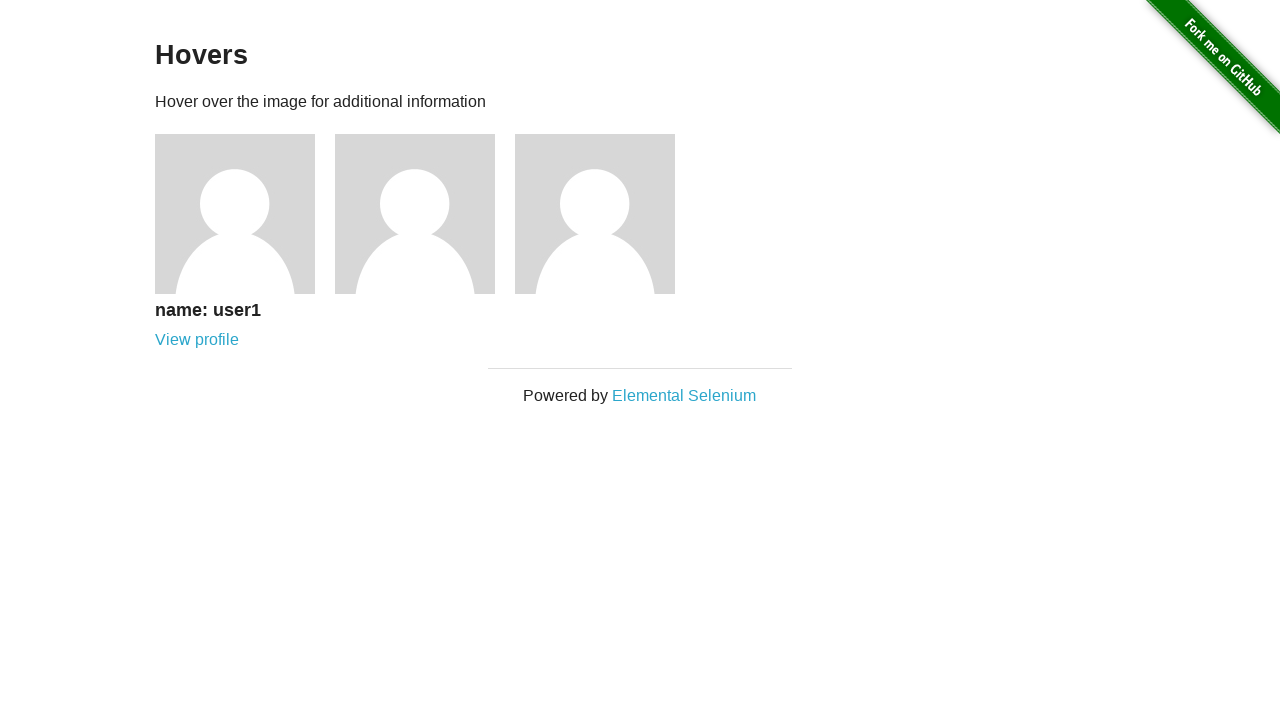

Verified that the caption is visible after hovering
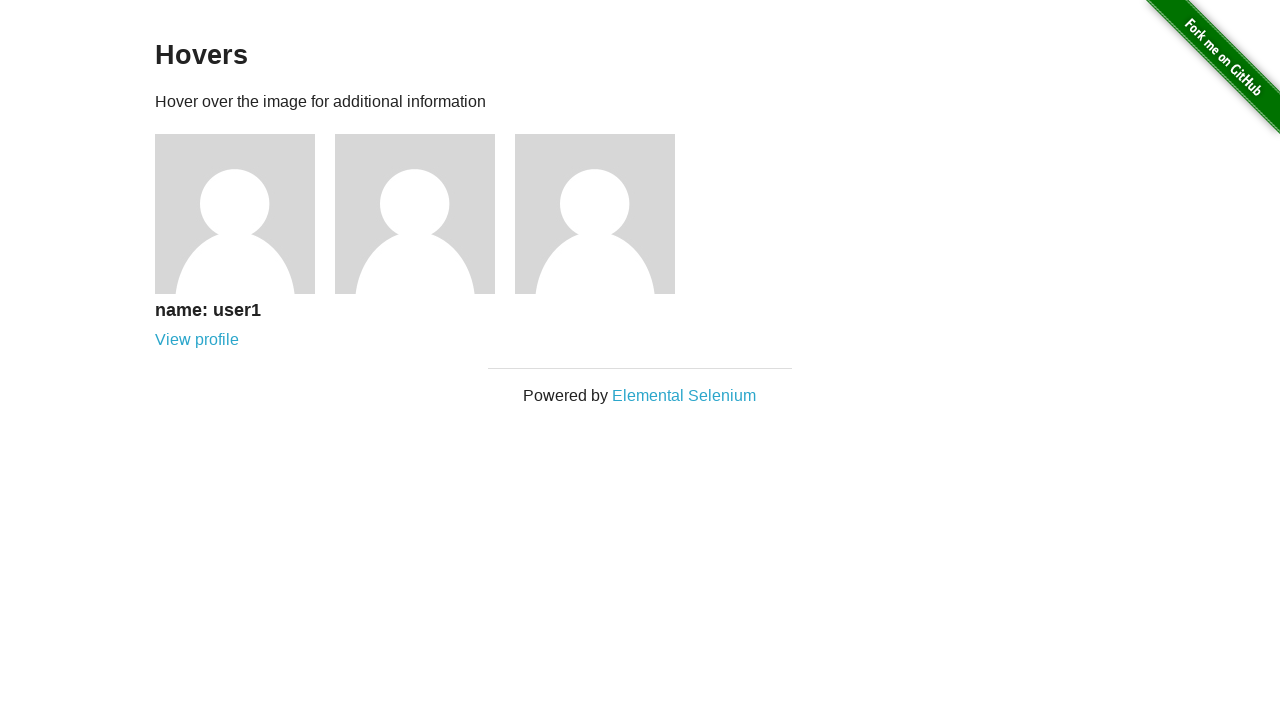

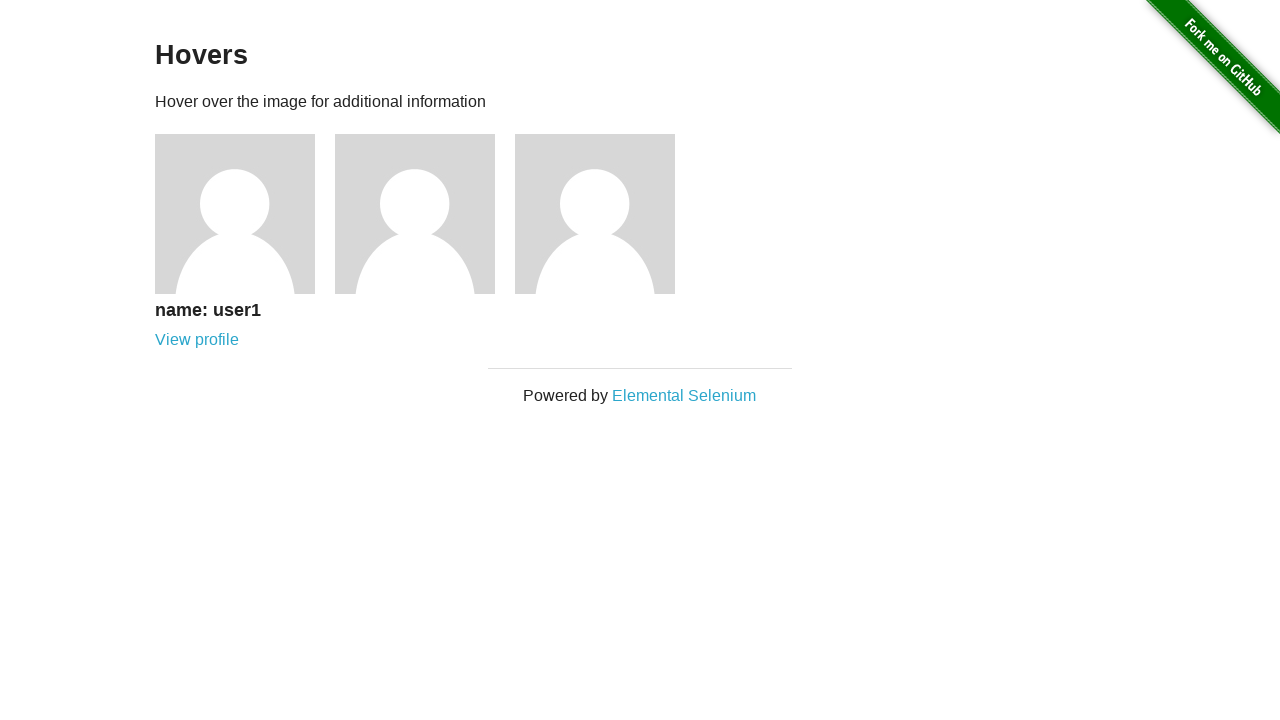